Navigates to Google's Emoji Scavenger Hunt game and clicks the "Let's Play" button to start the game.

Starting URL: https://emojiscavengerhunt.withgoogle.com/

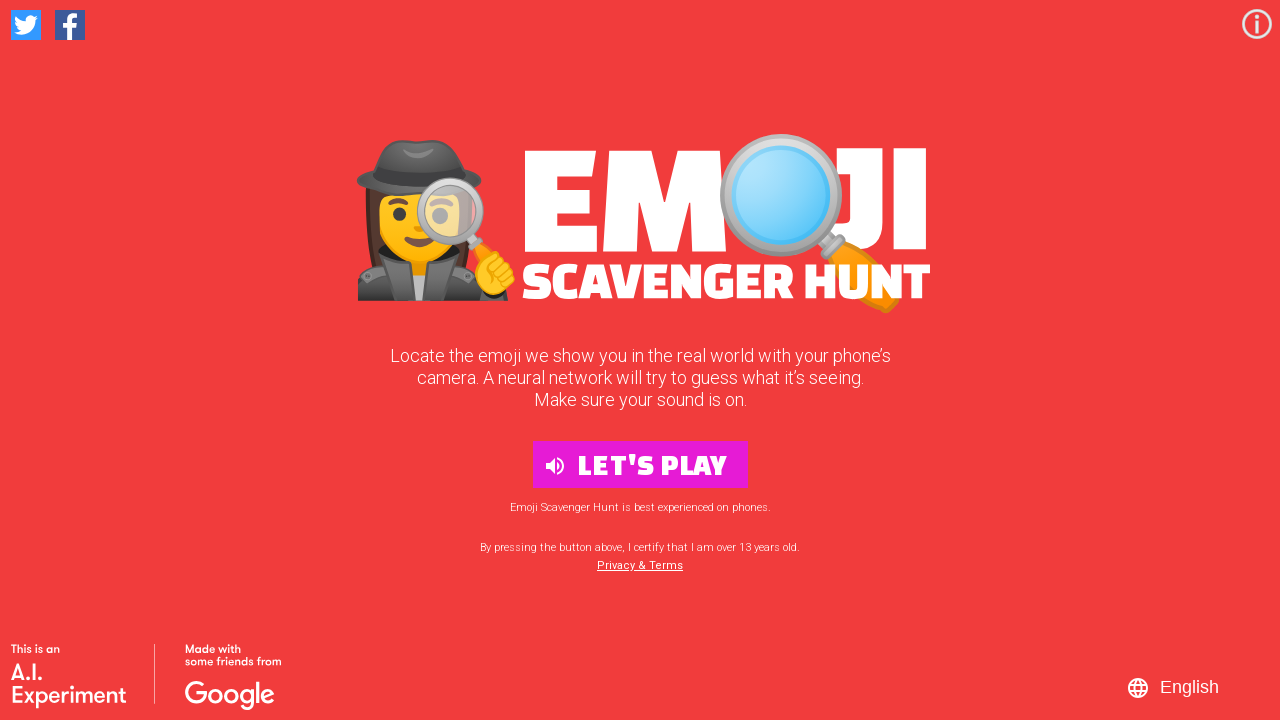

Navigated to Google's Emoji Scavenger Hunt game
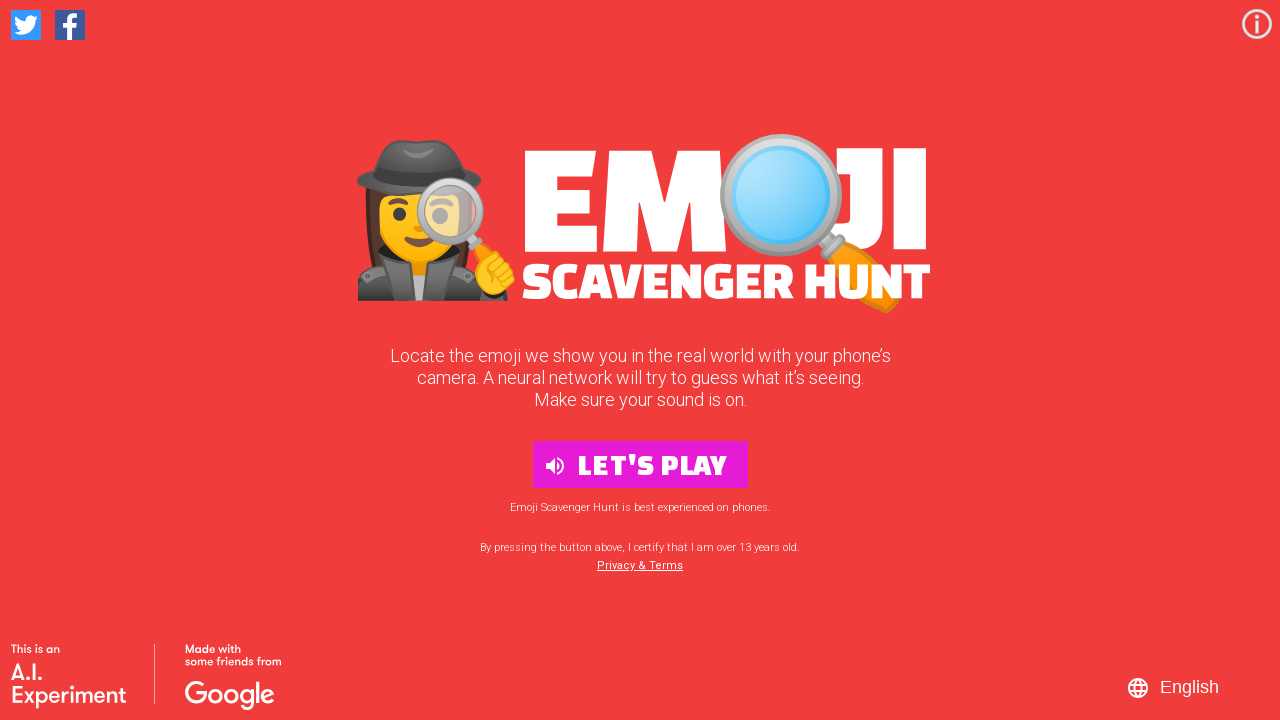

Clicked the 'Let's Play' button to start the game at (640, 465) on internal:role=button[name="Let's Play"i]
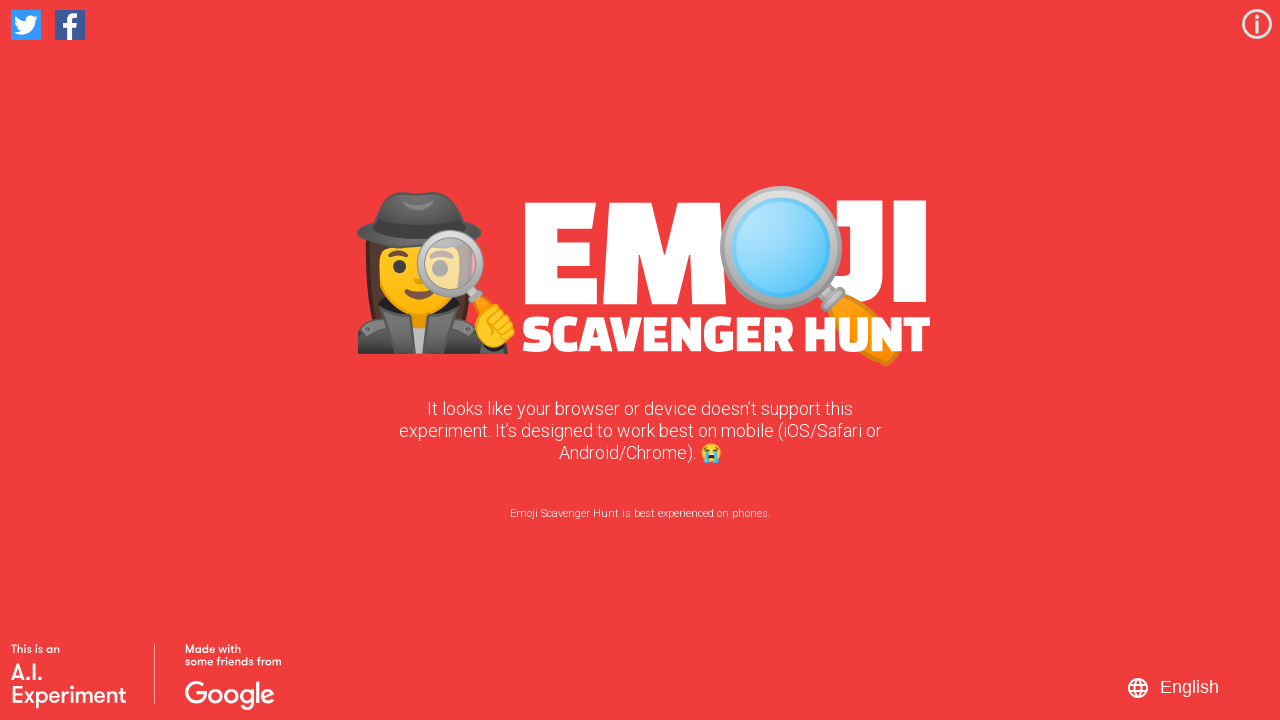

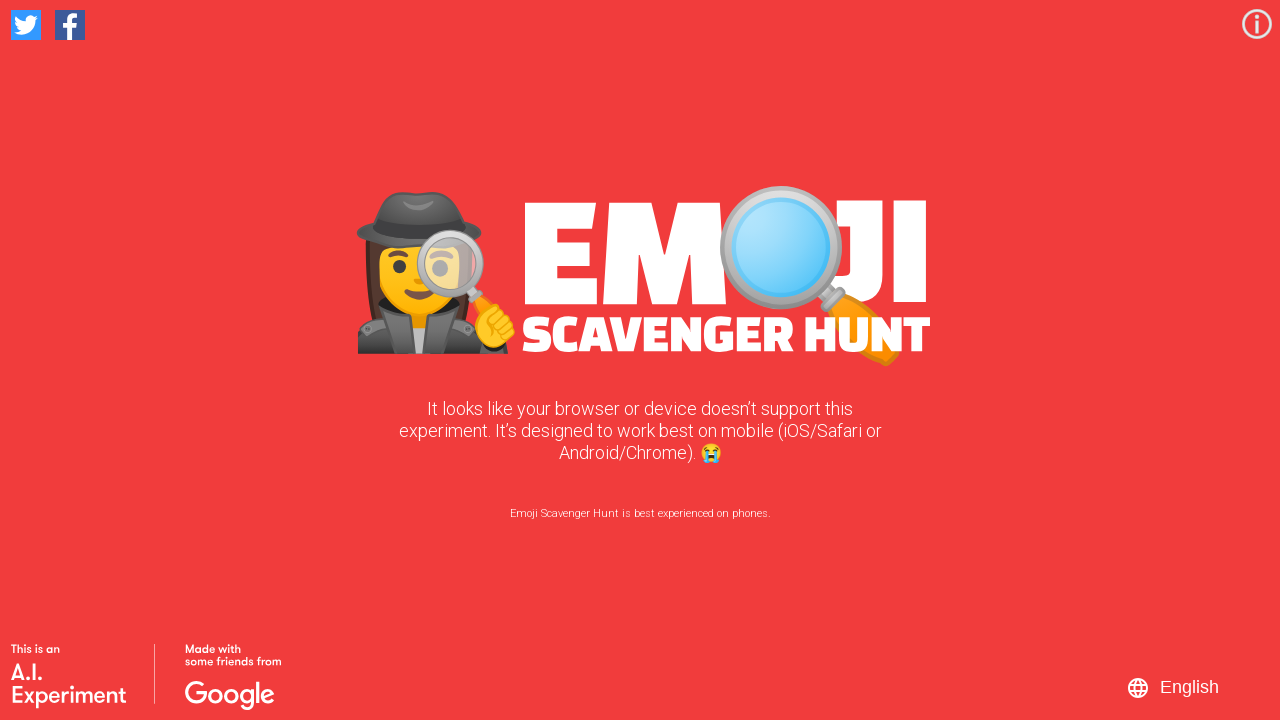